Tests modal functionality by opening a modal dialog and then closing it using JavaScript execution

Starting URL: https://formy-project.herokuapp.com/modal

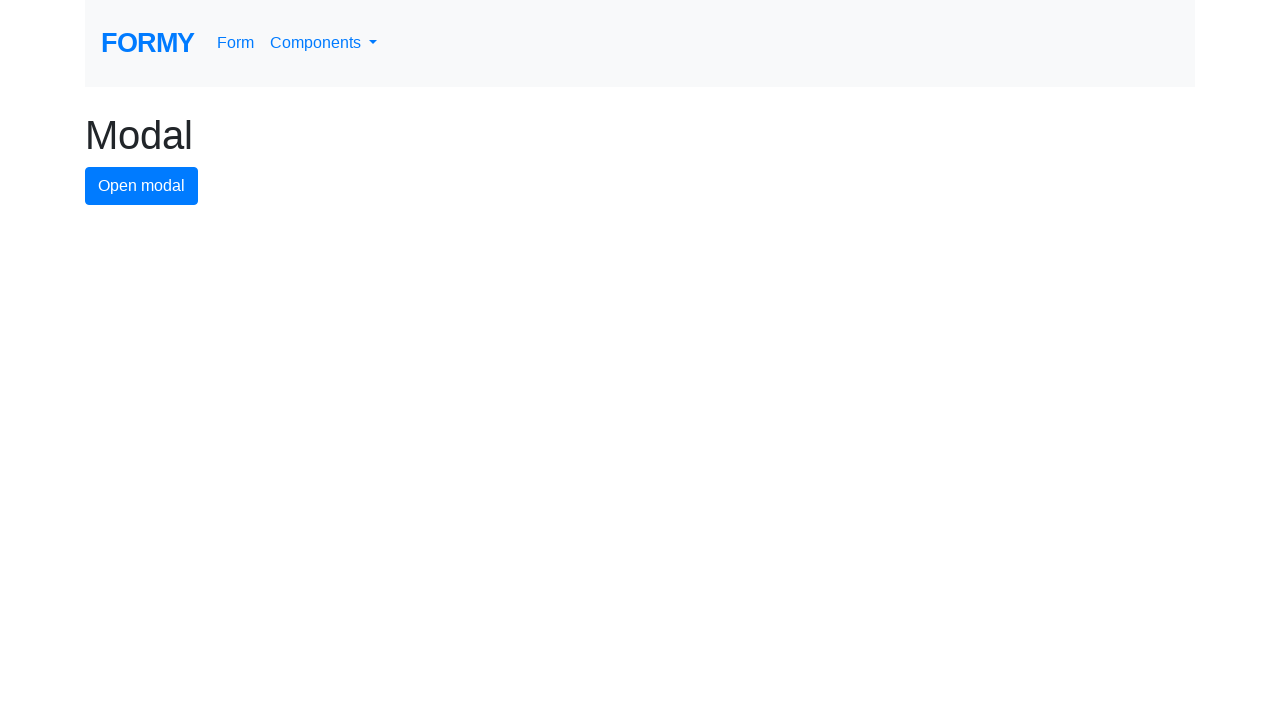

Clicked modal button to open the dialog at (142, 186) on #modal-button
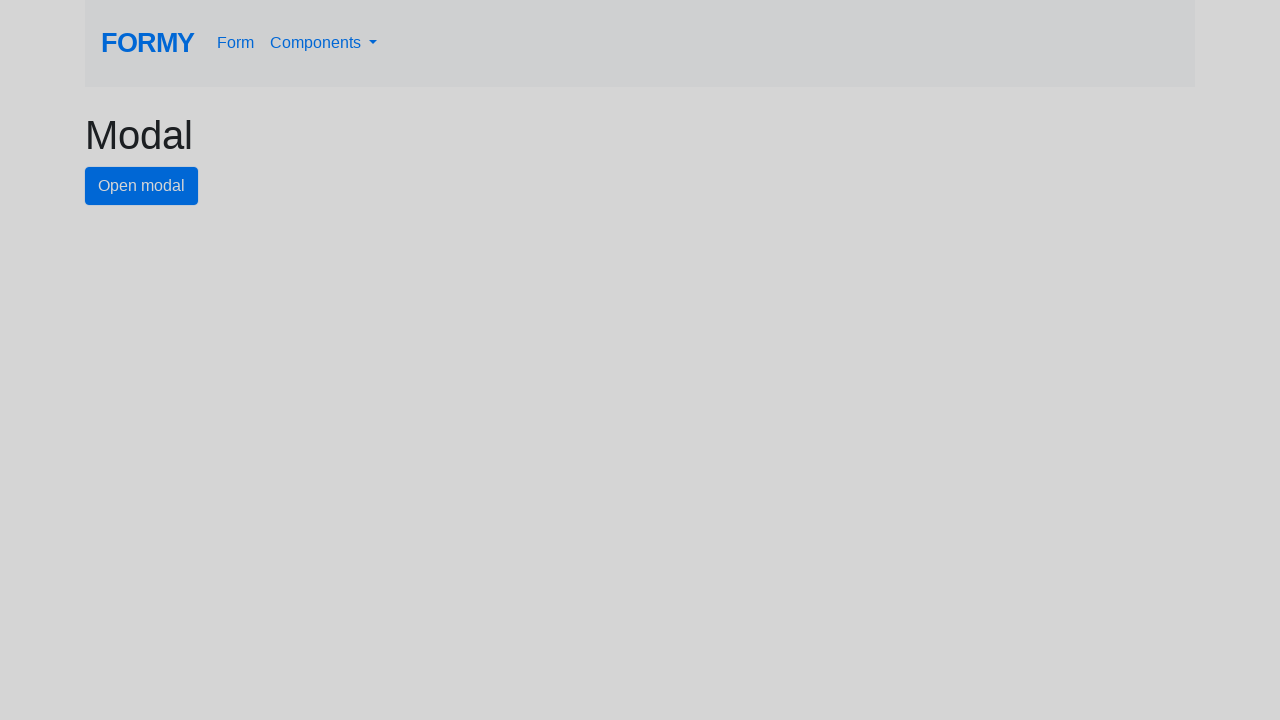

Waited for modal dialog to appear
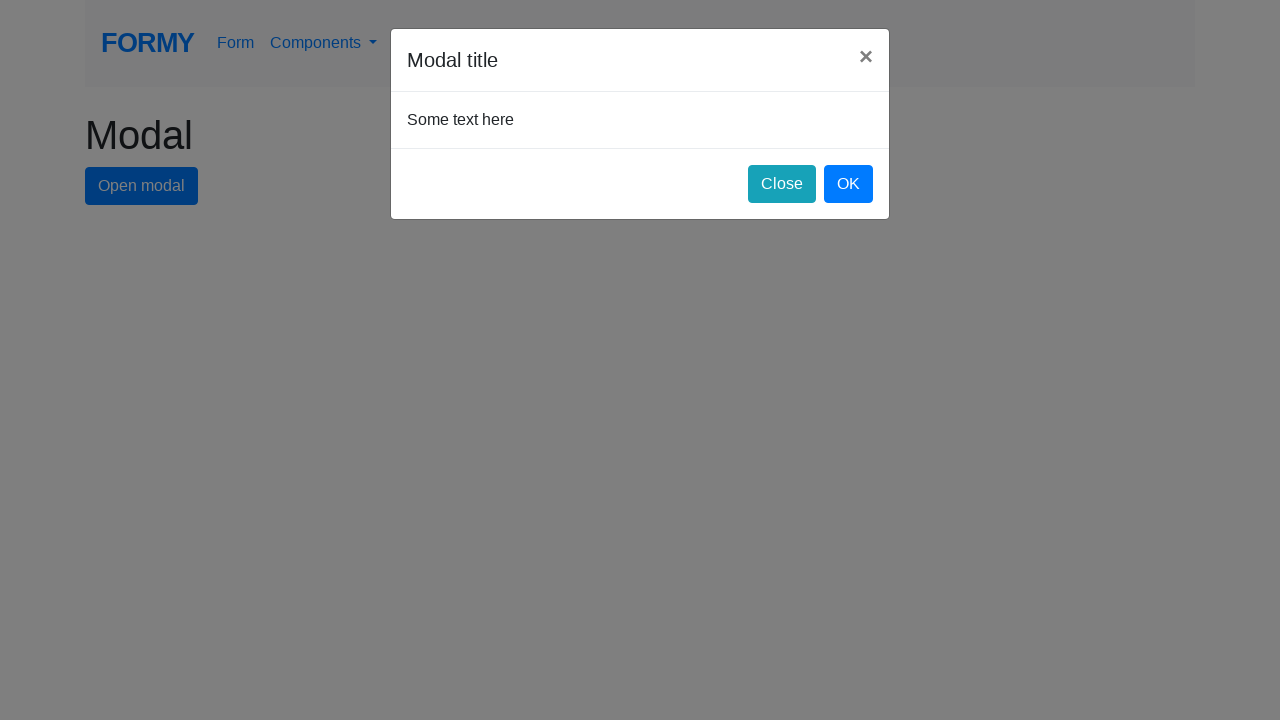

Executed JavaScript to click close button and close the modal
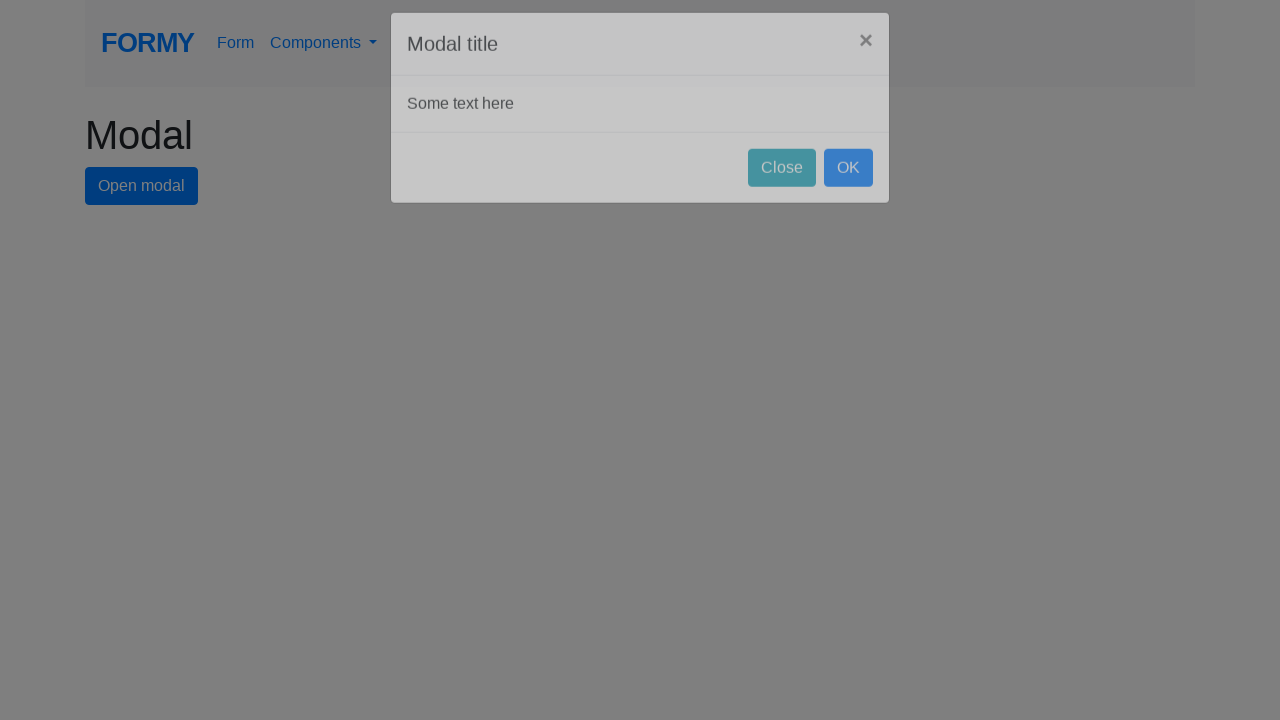

Waited for modal to fully close
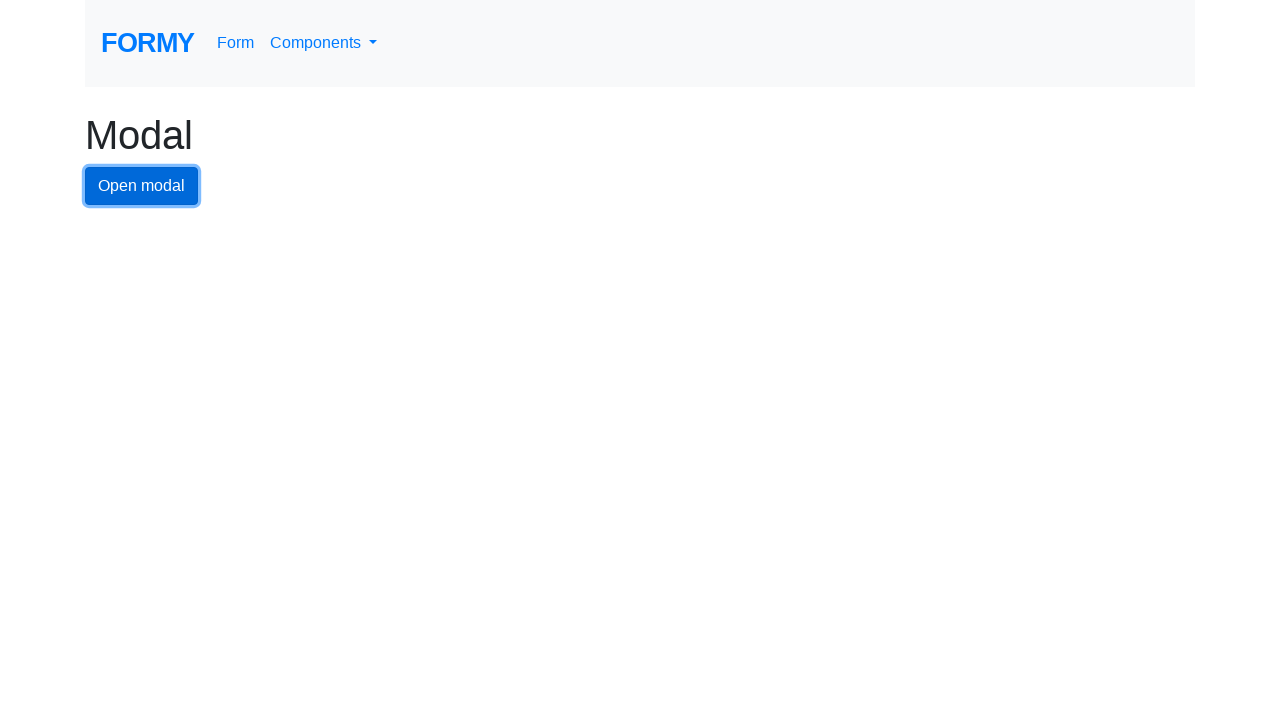

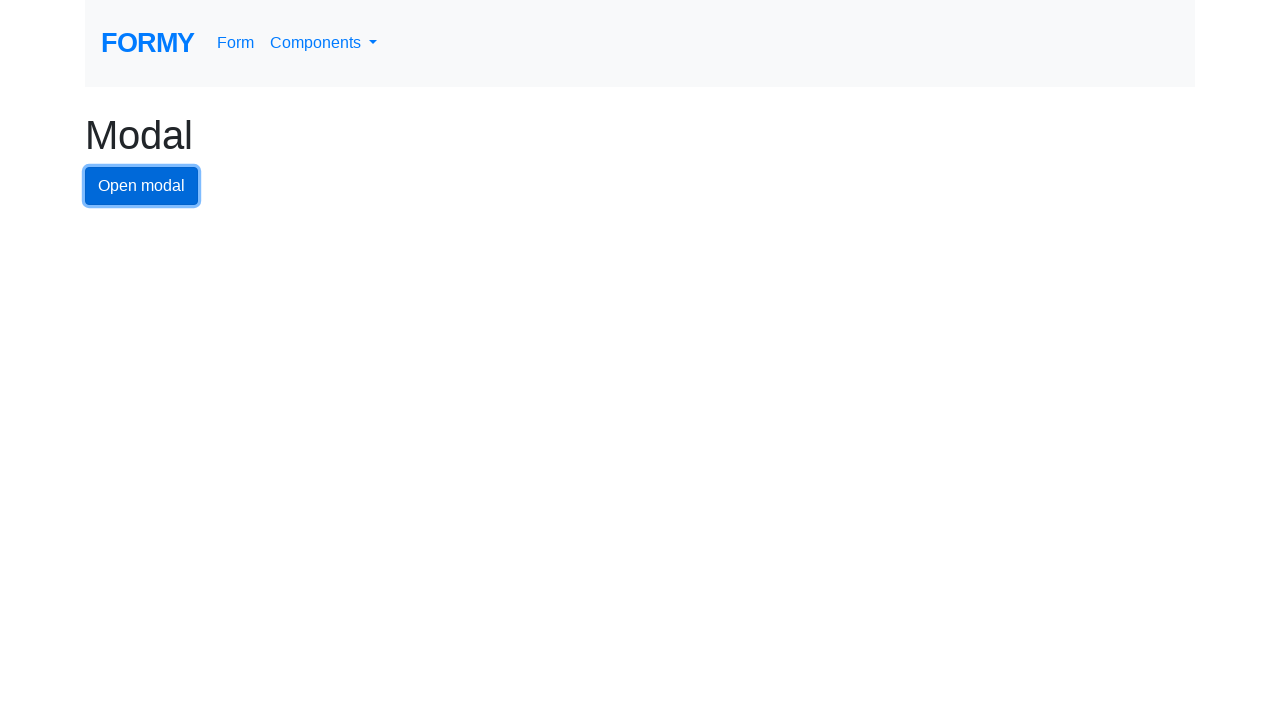